Tests interaction with nested iframes by navigating to a frames demo page and checking a checkbox within a nested frame structure

Starting URL: https://ui.vision/demo/webtest/frames/

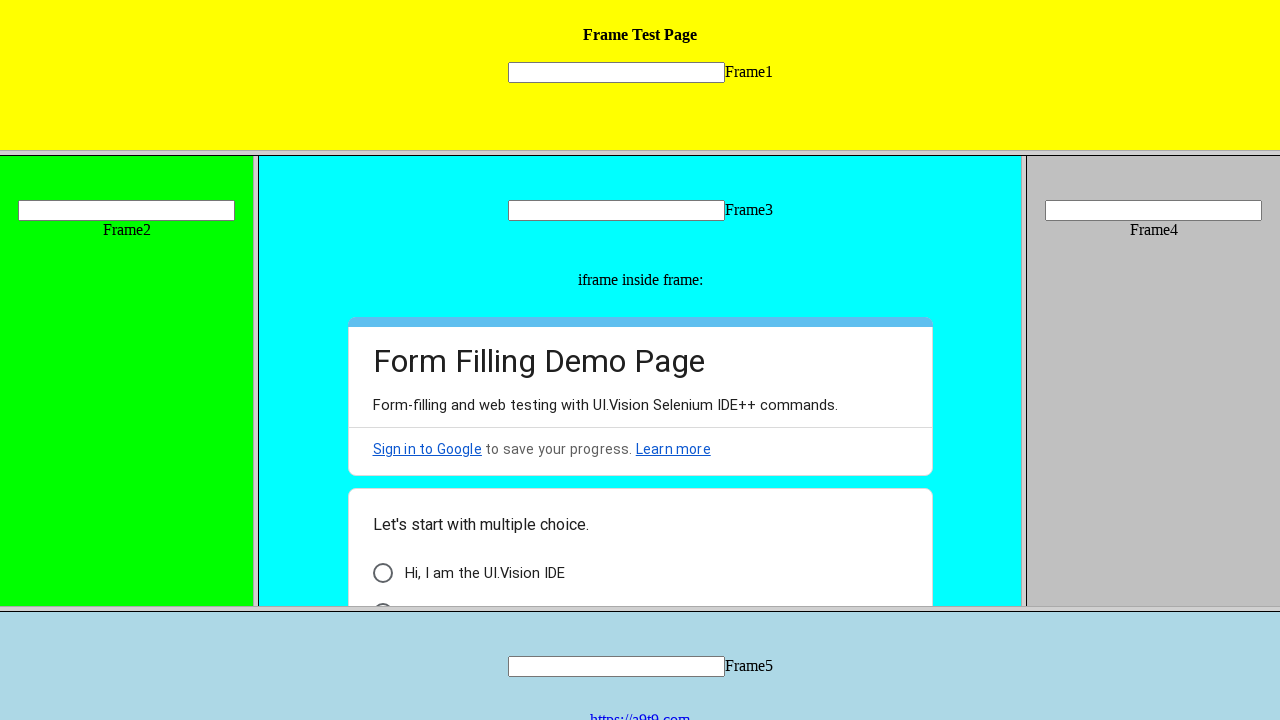

Navigated to frames demo page
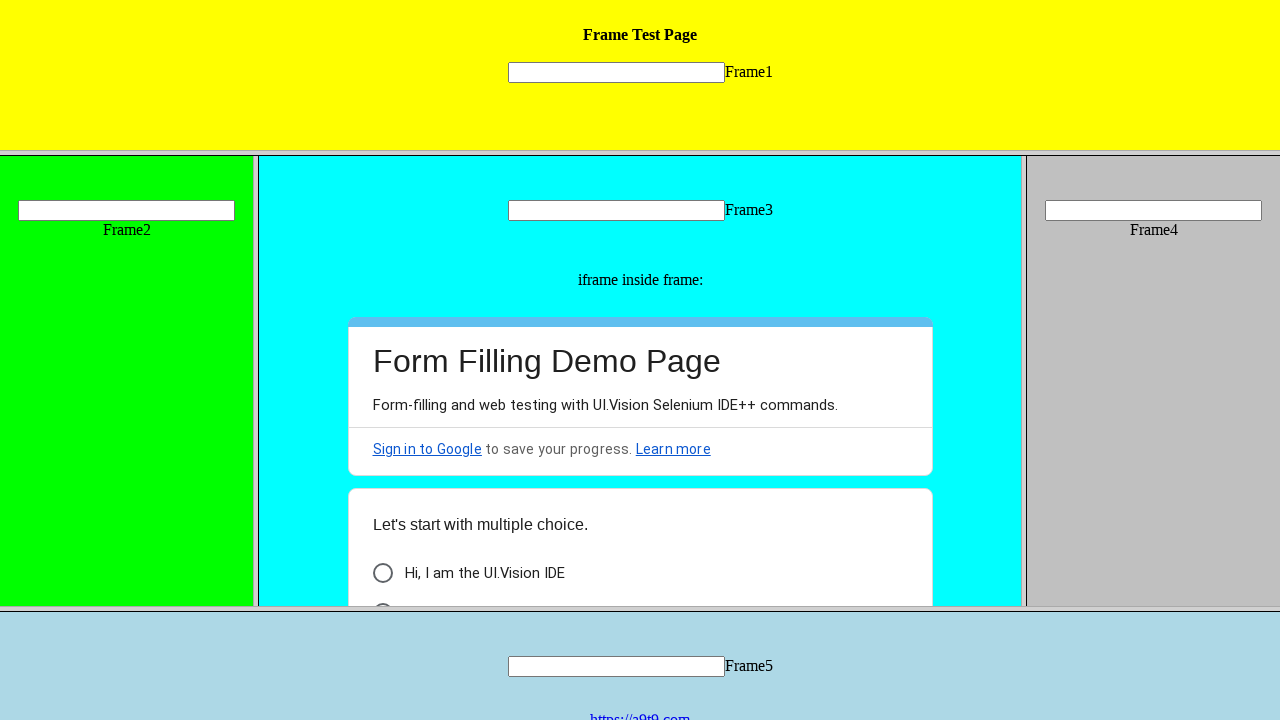

Located frame_3.html by URL
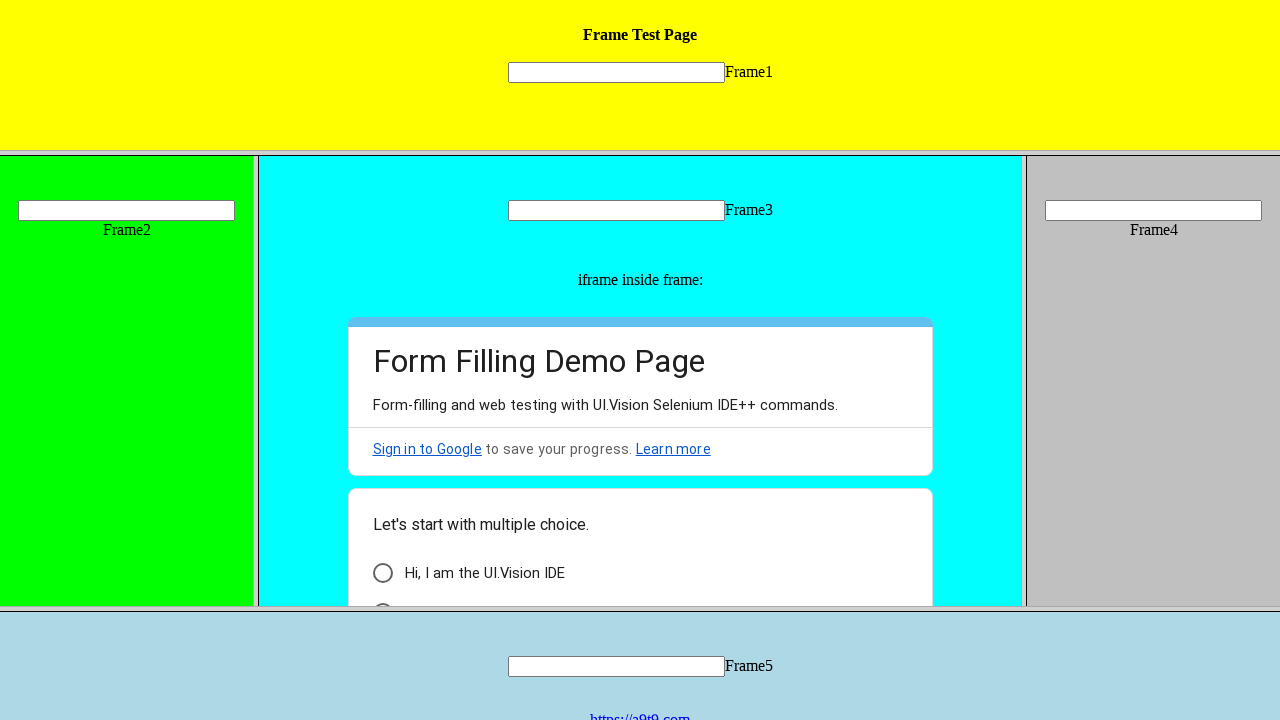

Retrieved child frames from frame_3
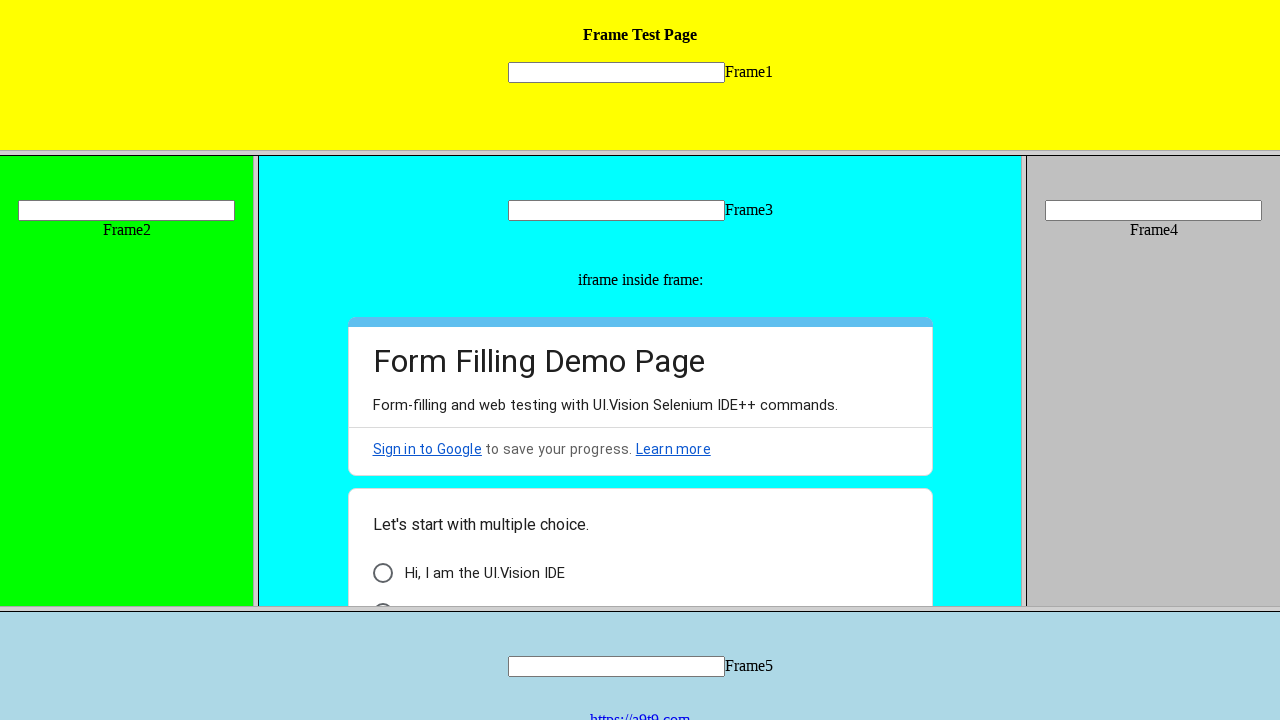

Checked checkbox in nested frame at (382, 573) on xpath=//*[@id='i6']/div[3]/div
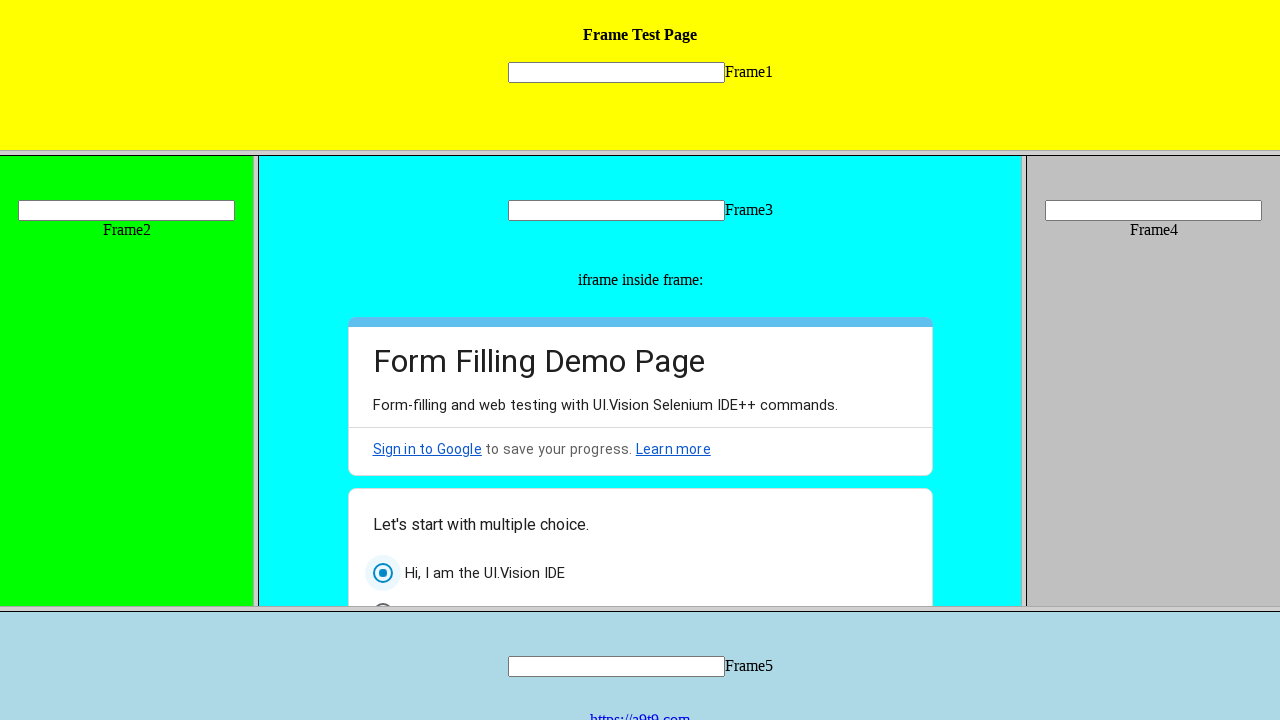

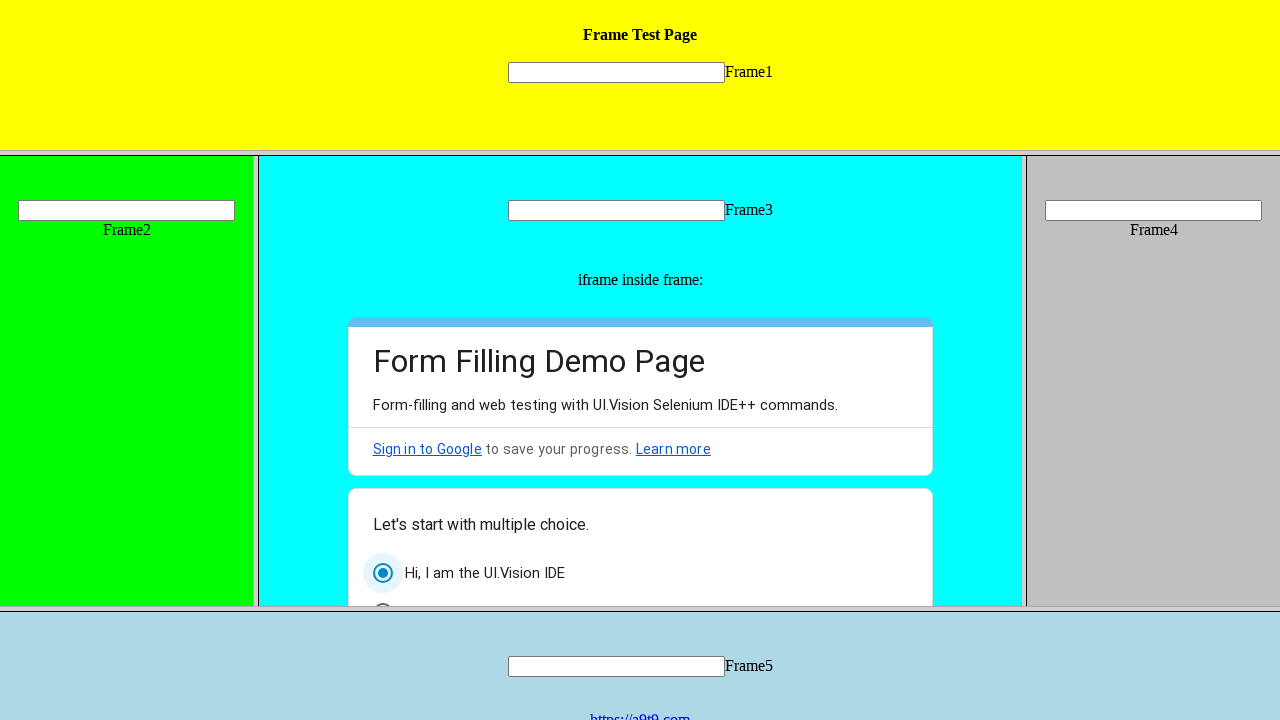